Opens the VWO application homepage. This is a minimal test that only navigates to the page with no additional interactions.

Starting URL: https://app.vwo.com

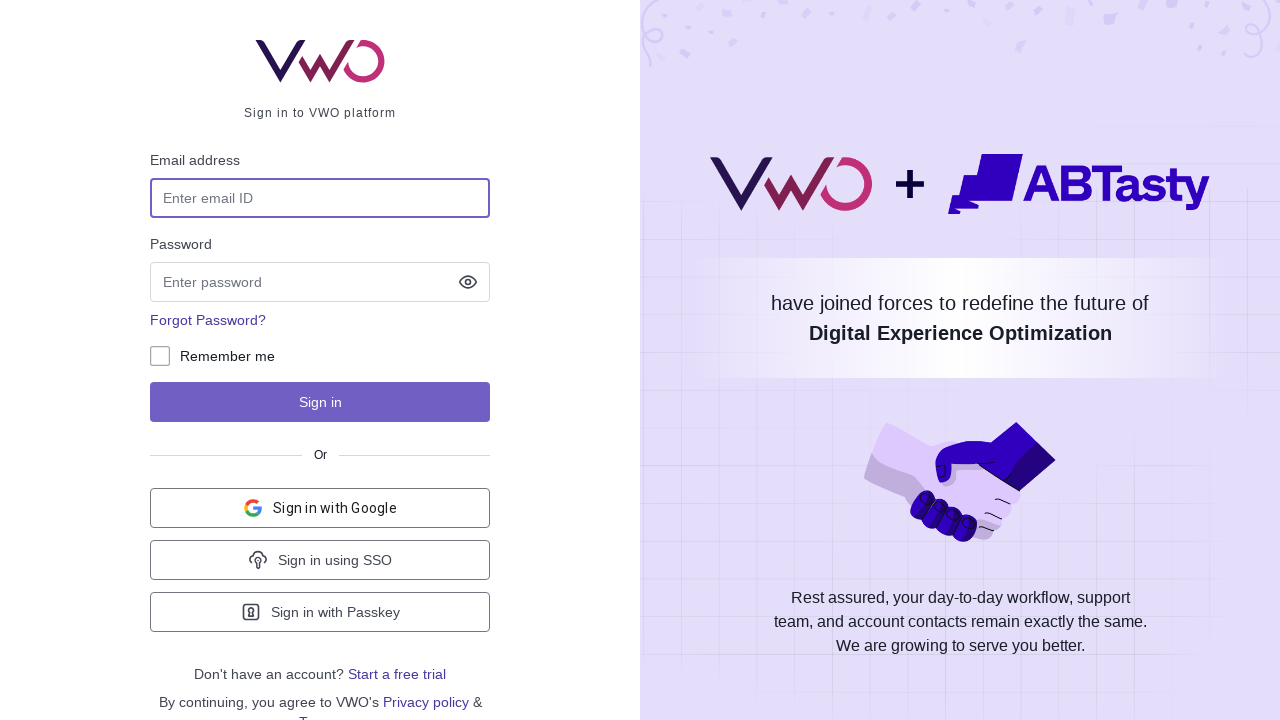

Navigated to VWO application homepage at https://app.vwo.com
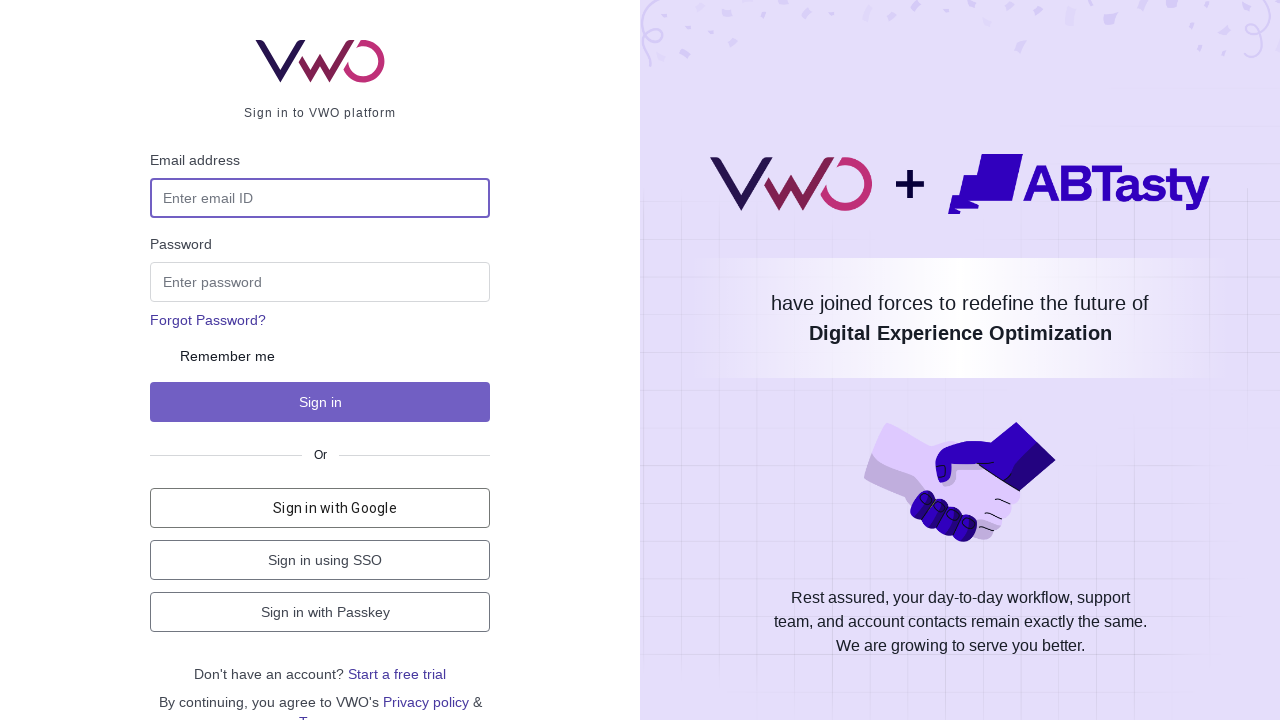

Page DOM content loaded successfully
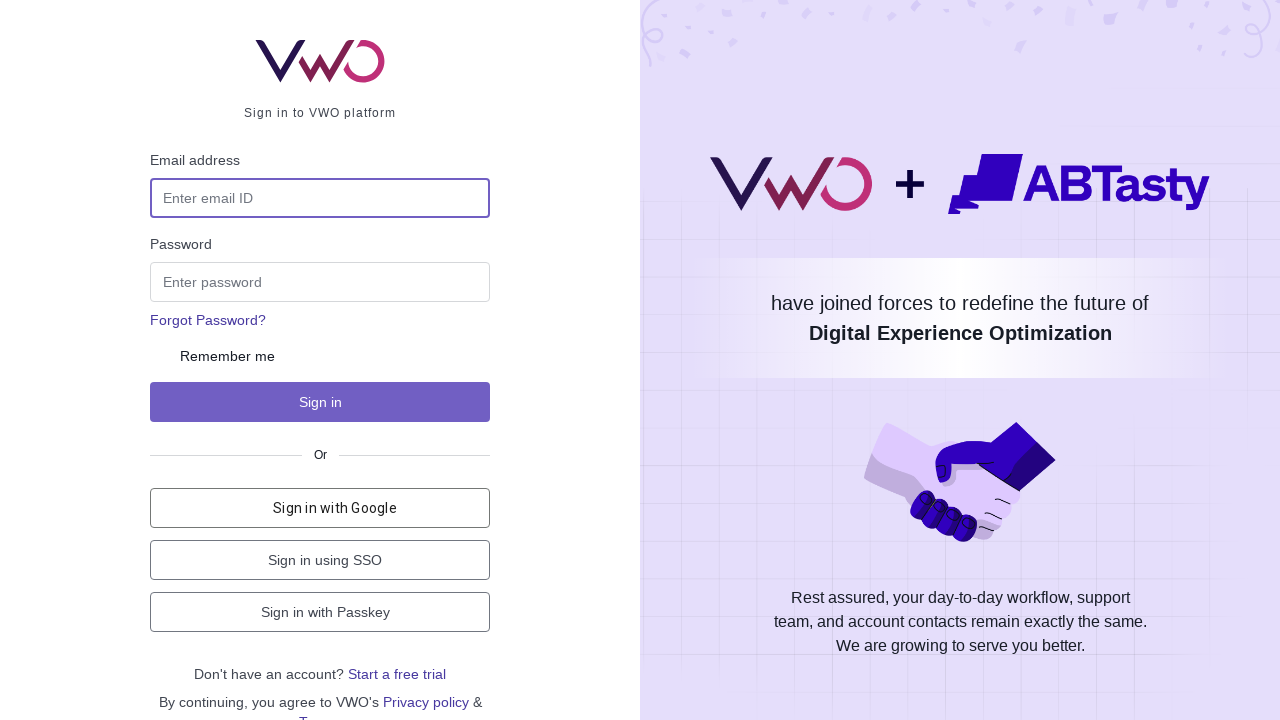

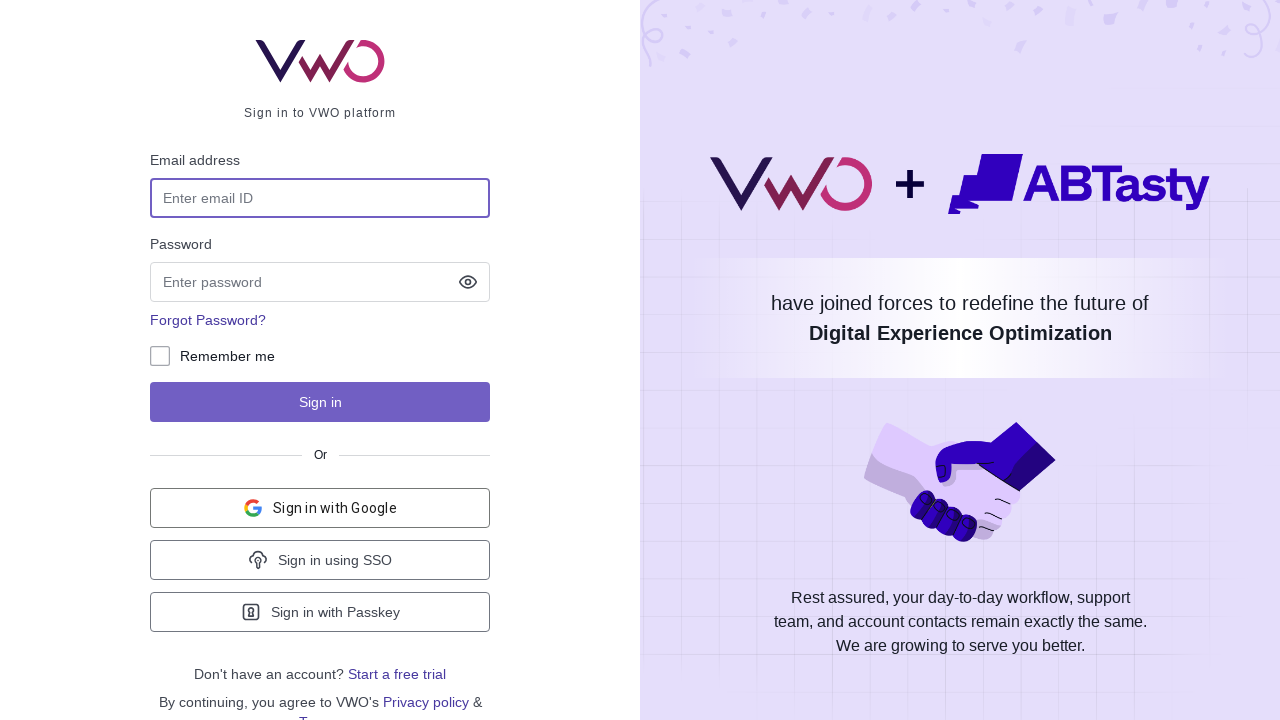